Tests click-and-hold, move to element, and release mouse actions for drag operation

Starting URL: https://crossbrowsertesting.github.io/drag-and-drop

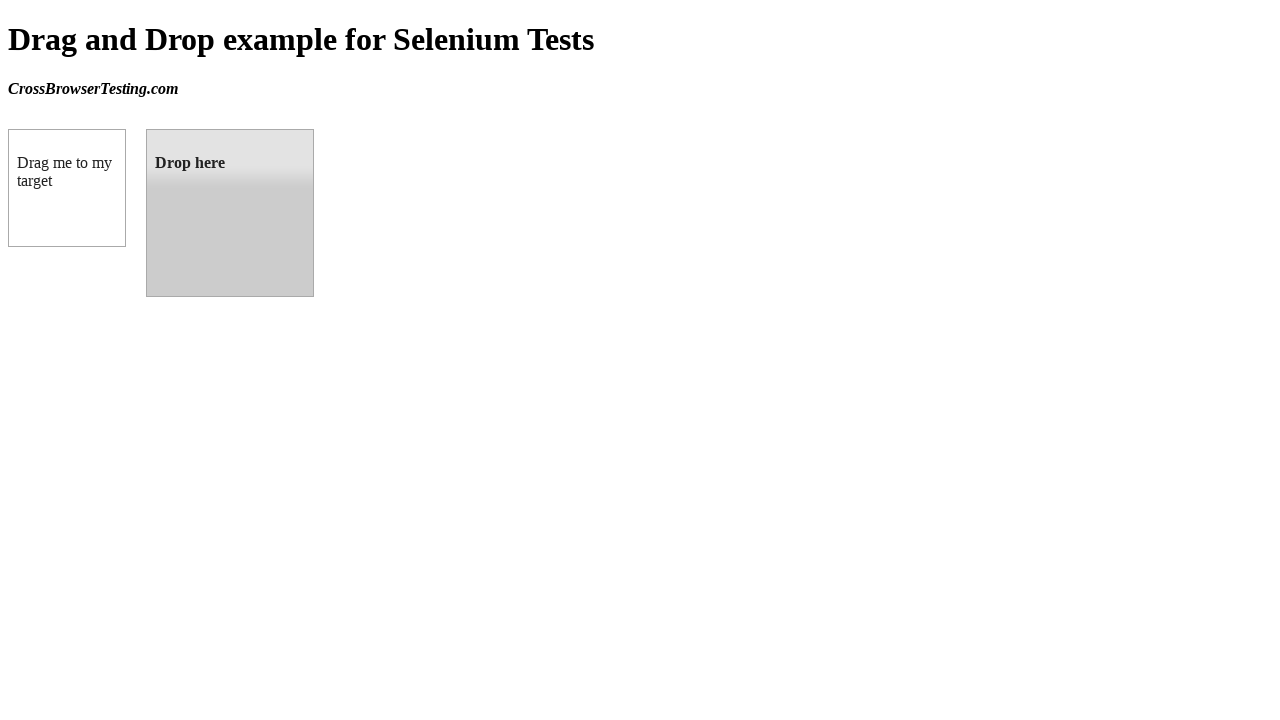

Located source element (draggable box)
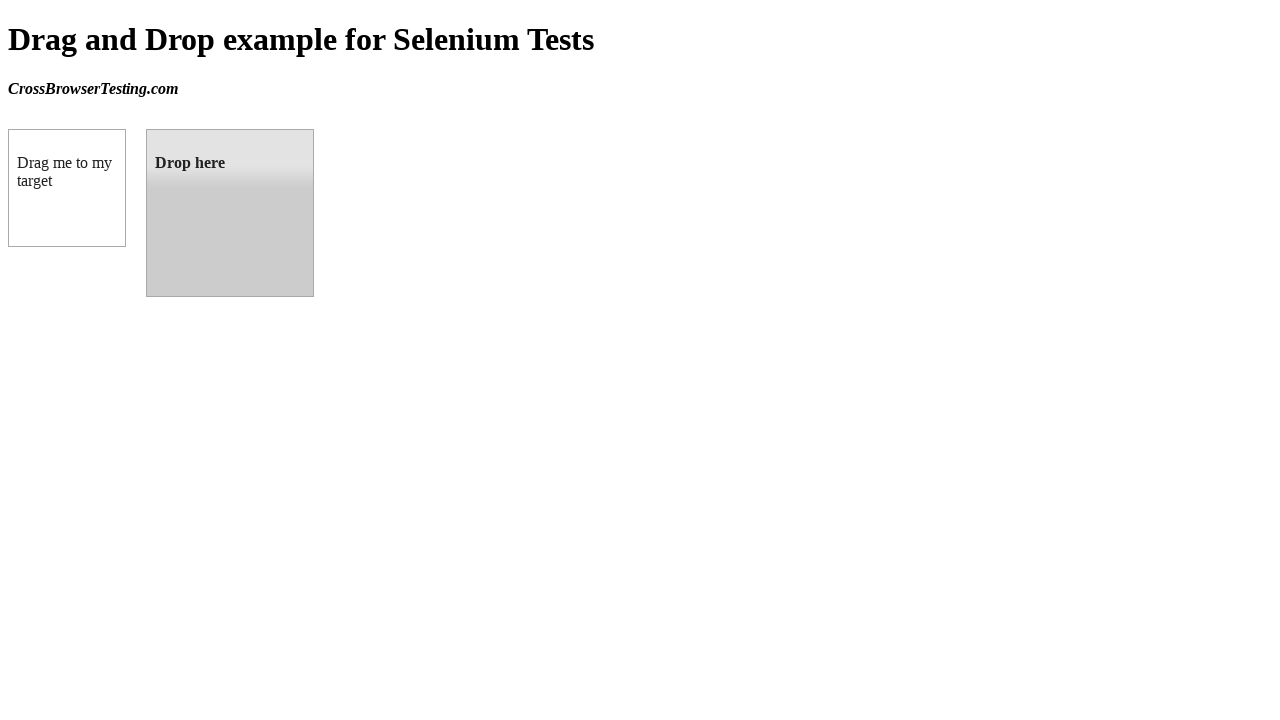

Located target element (droppable box)
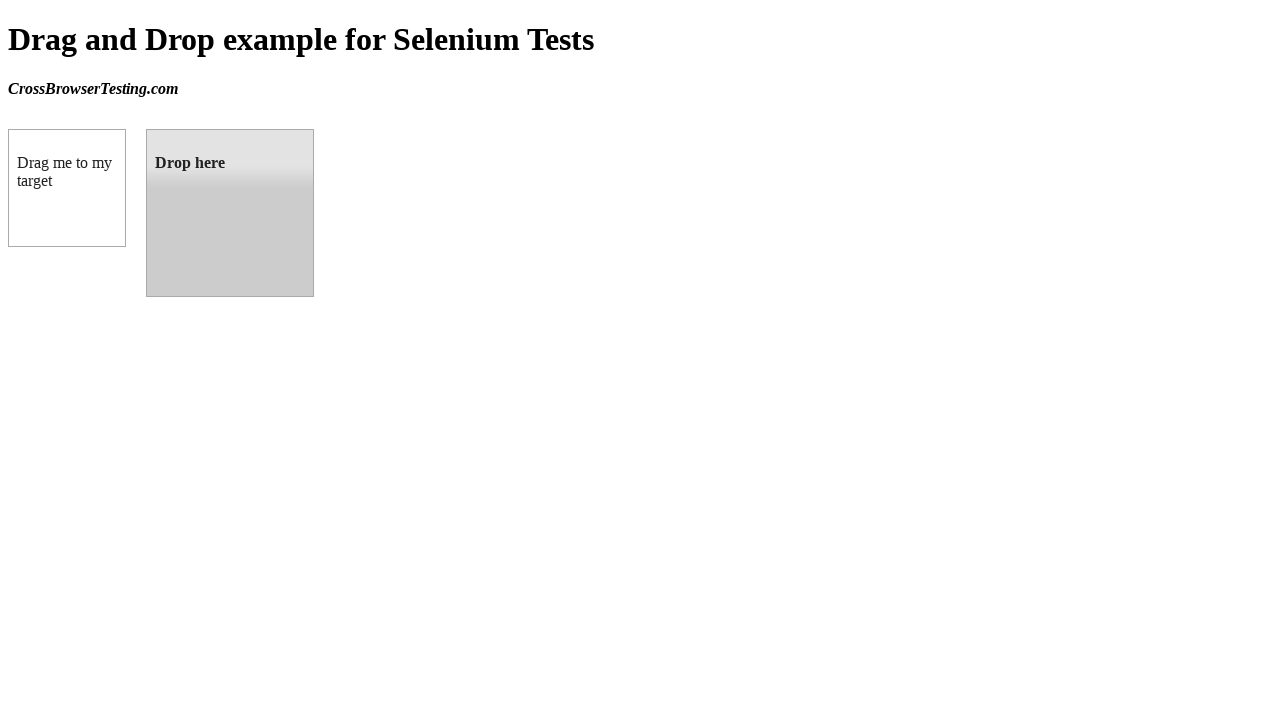

Retrieved bounding box for source element
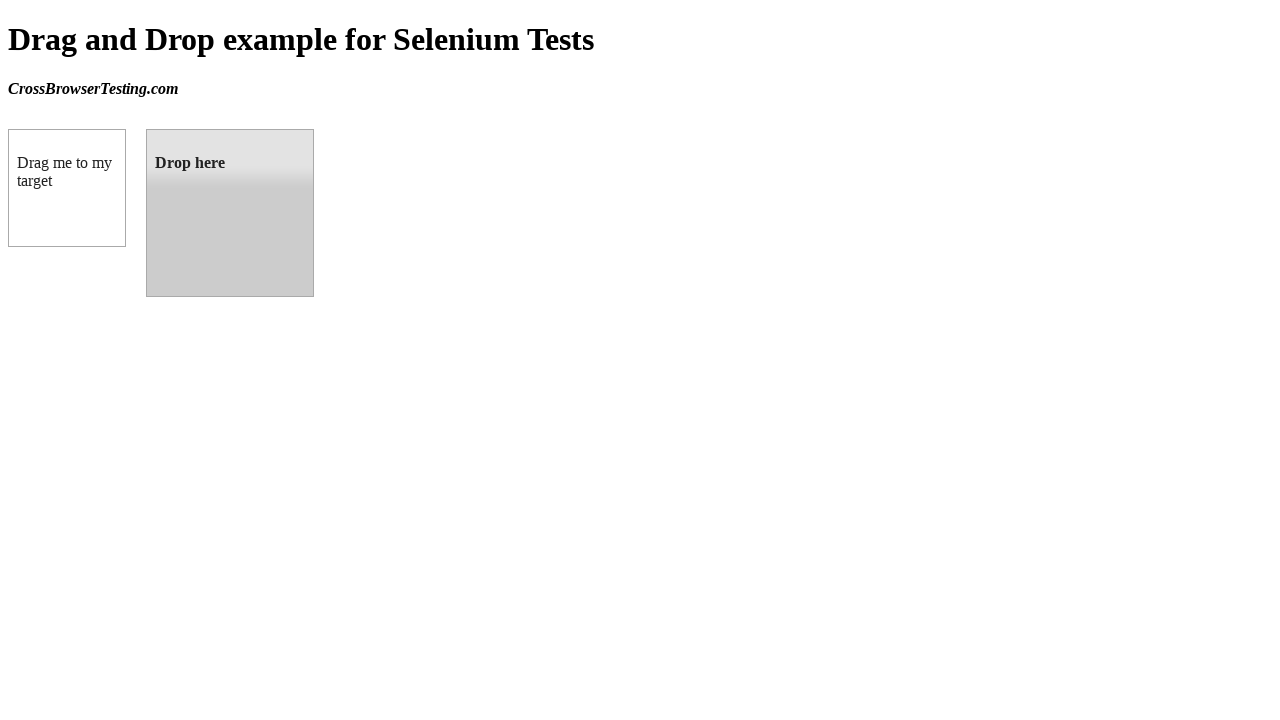

Retrieved bounding box for target element
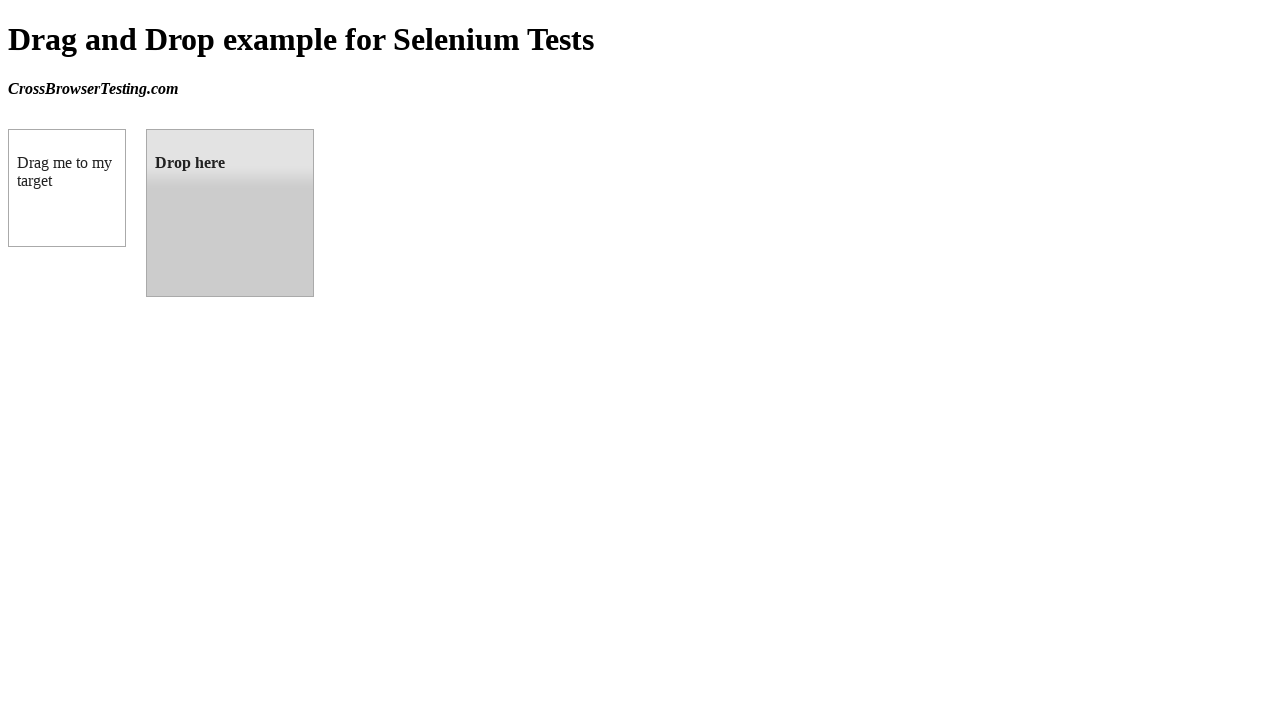

Moved mouse to center of source element at (67, 188)
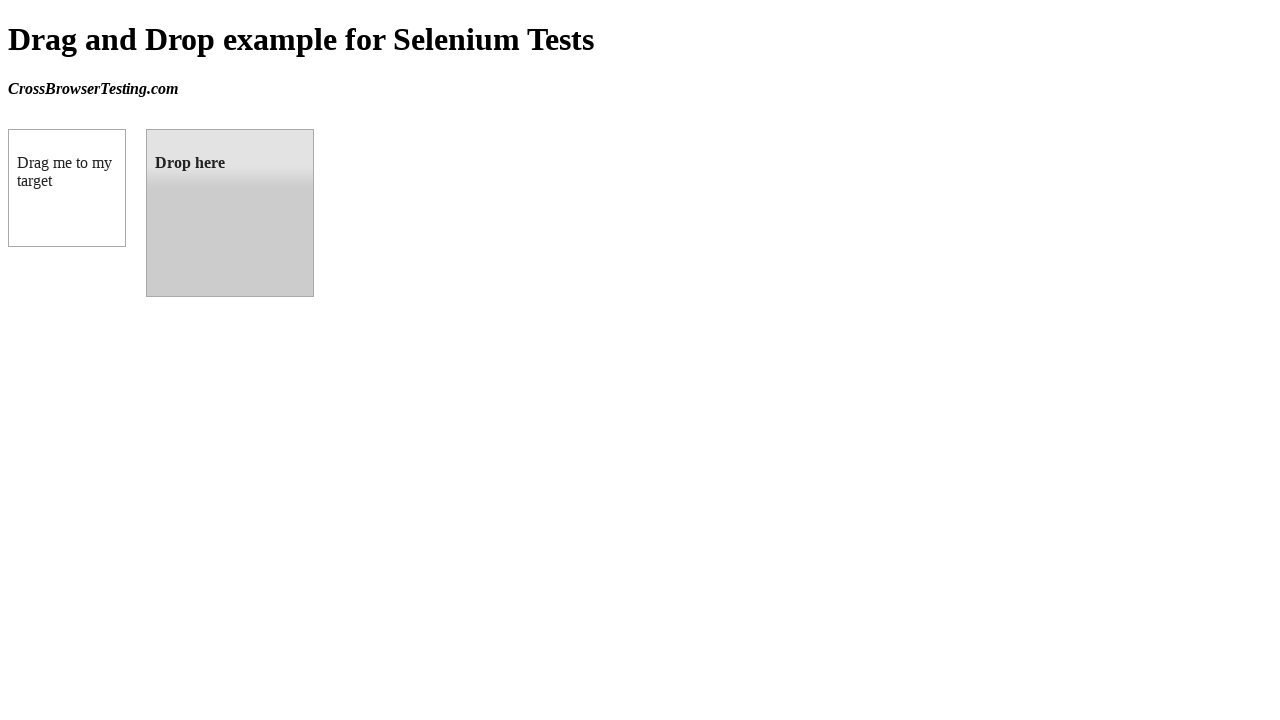

Pressed mouse button down on source element at (67, 188)
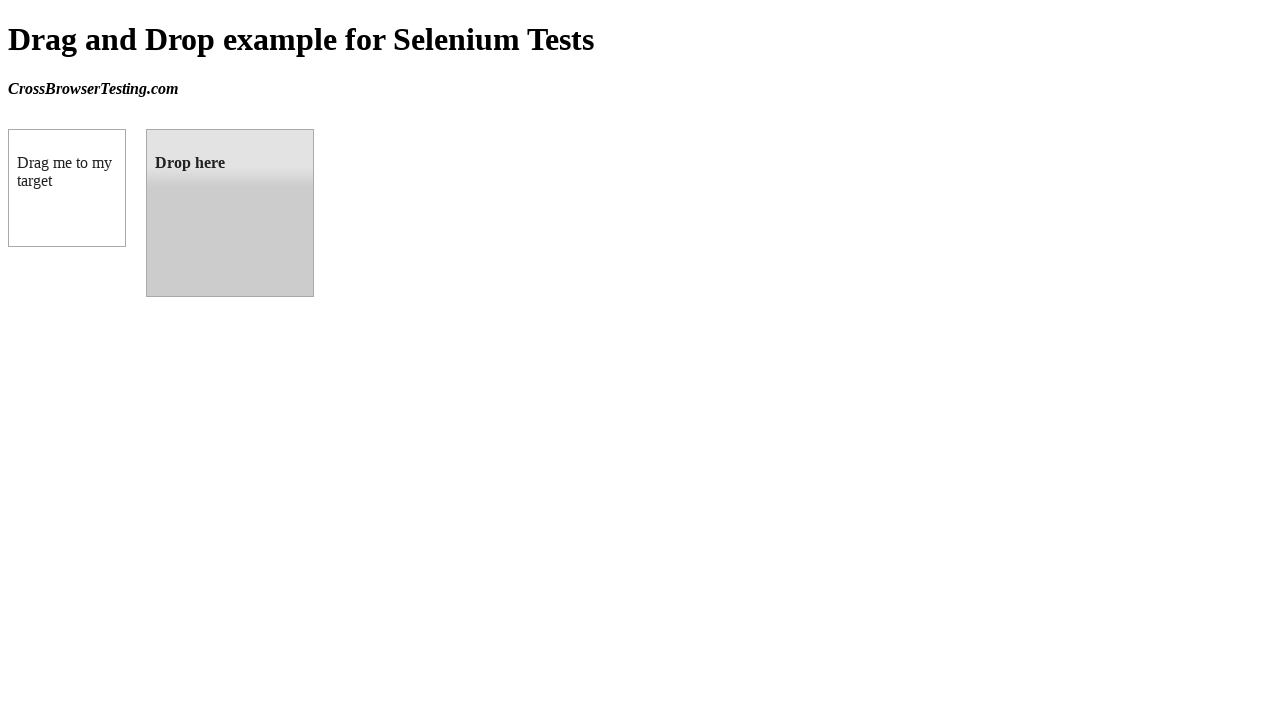

Moved mouse to center of target element while holding button at (230, 213)
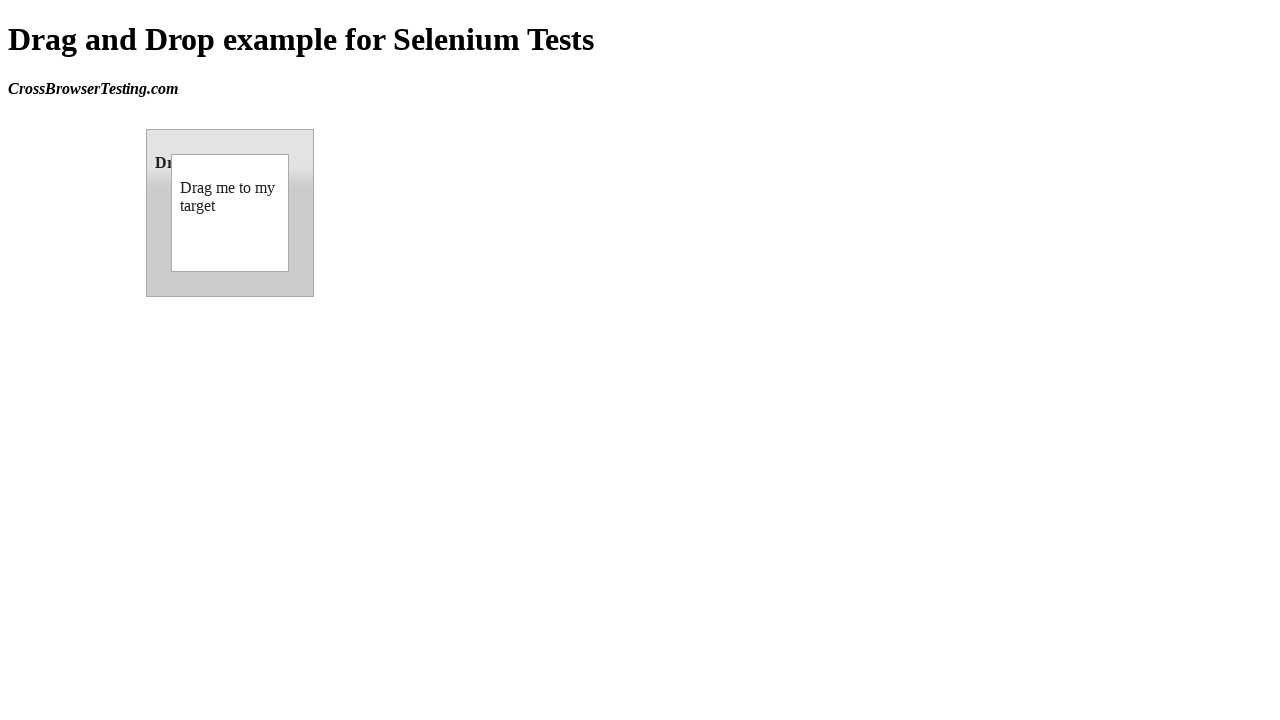

Released mouse button to complete drag and drop at (230, 213)
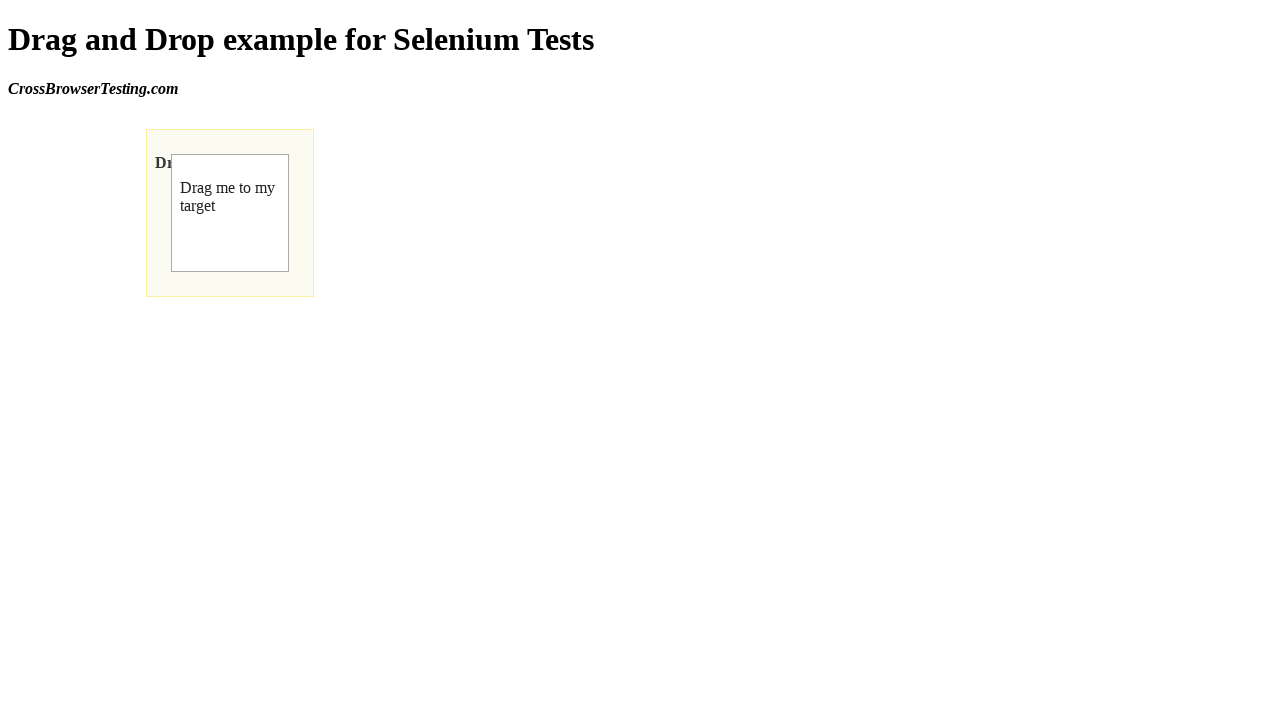

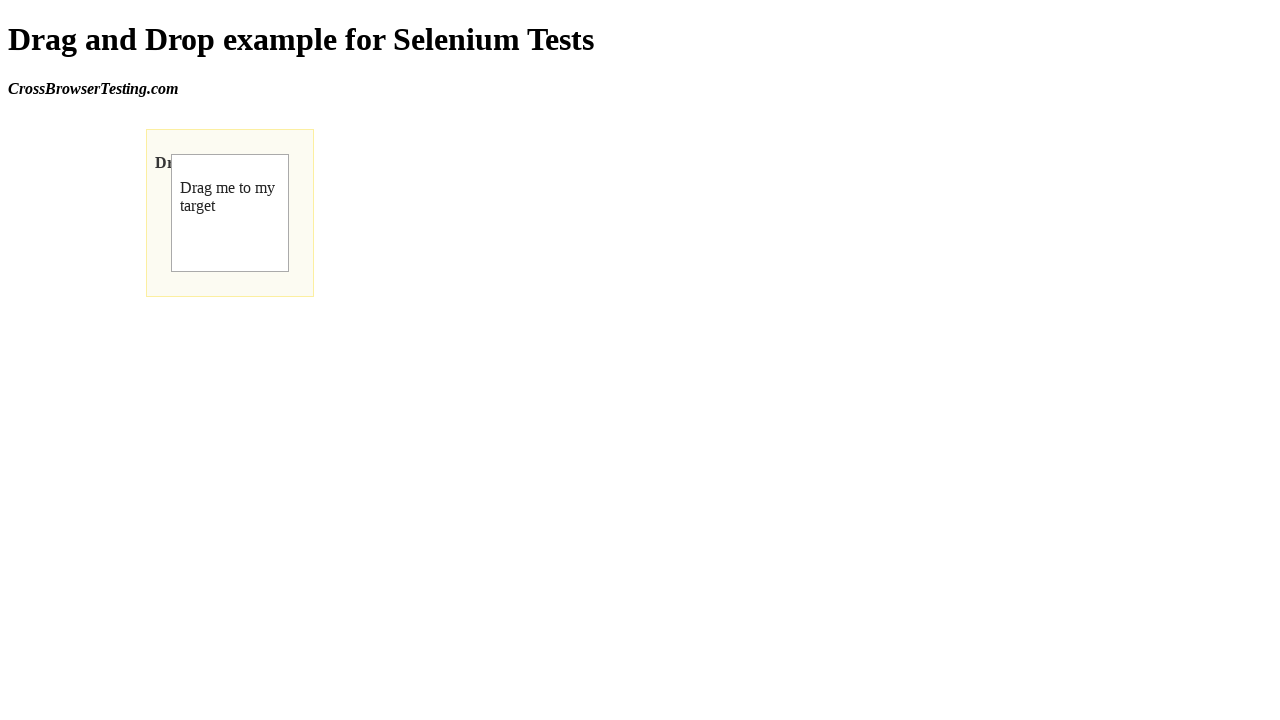